Opens the LiteCart e-commerce demo site and clicks on the first product in the product listing to view its details.

Starting URL: http://litecart.stqa.ru/en/

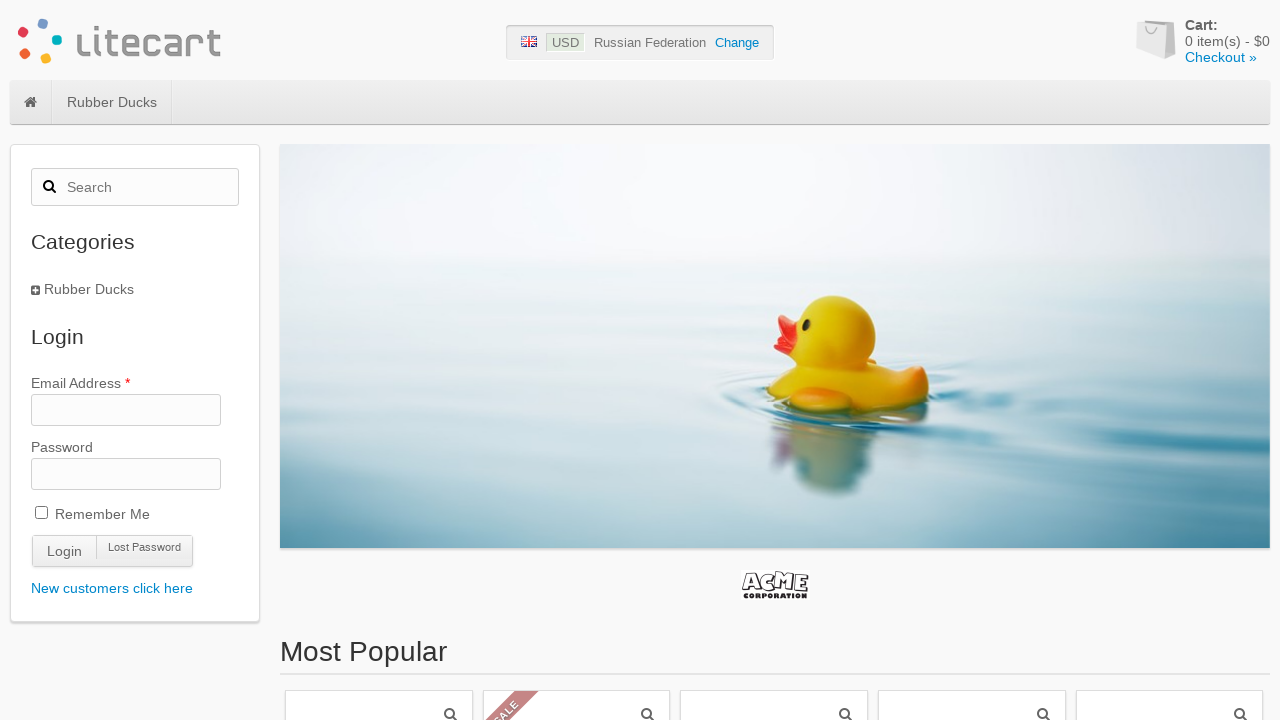

Clicked on the first product in the product listing at (379, 599) on (//li[contains(@class,'product')])[1]
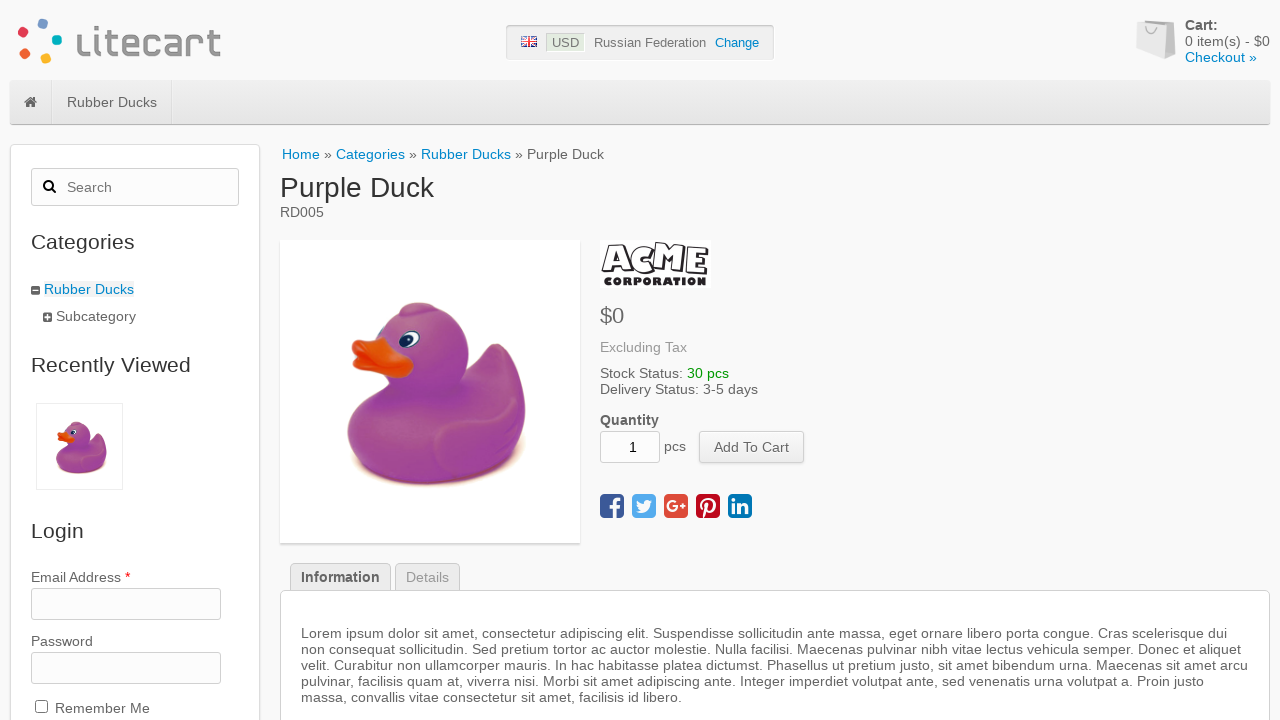

Product details page loaded (network idle)
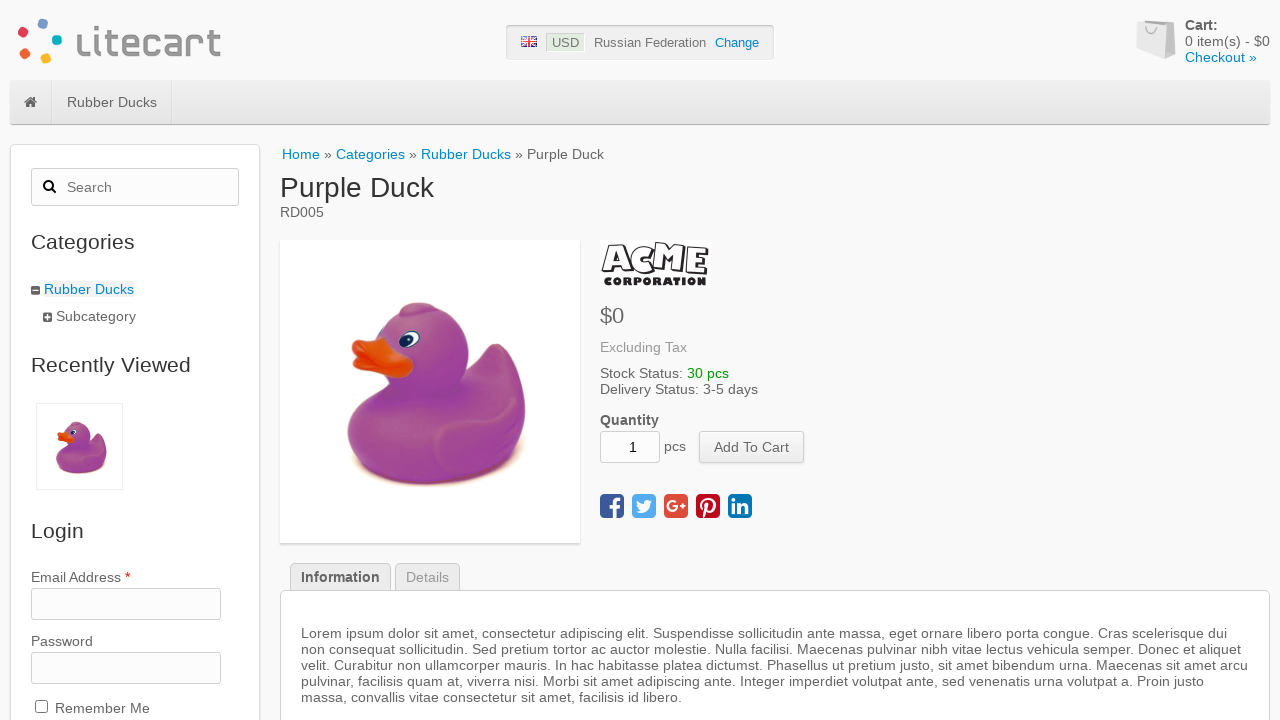

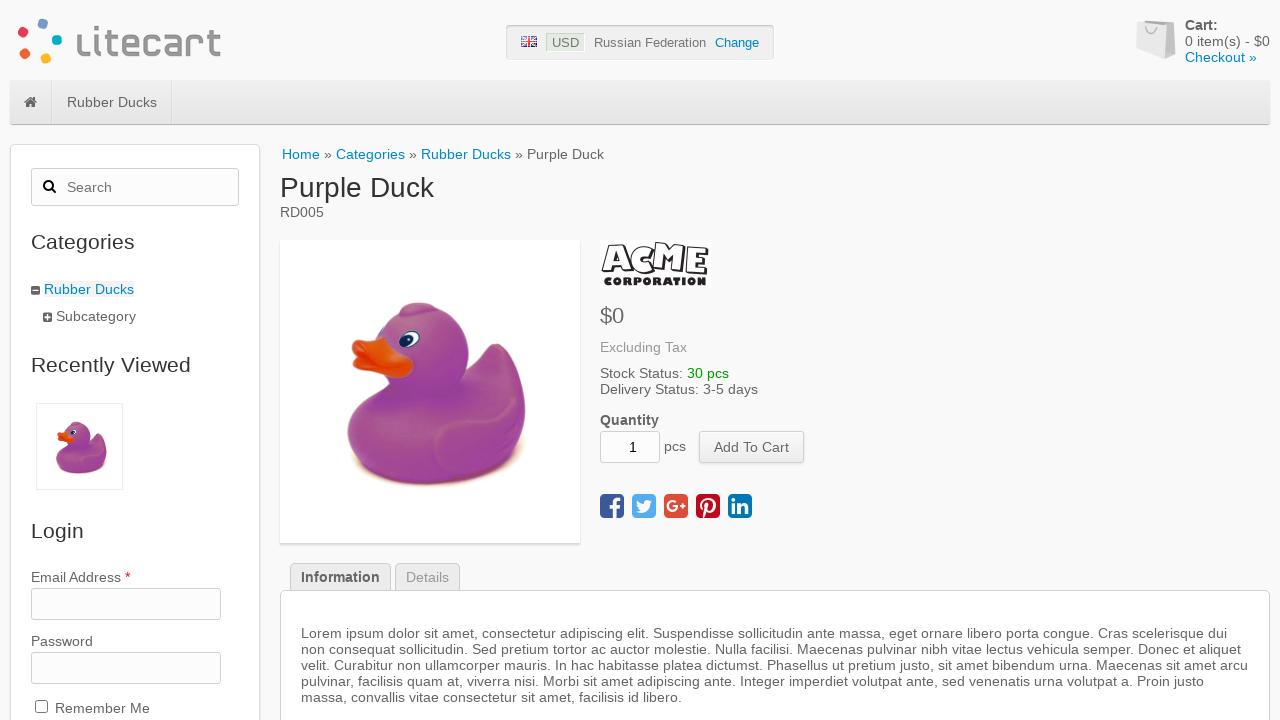